Tests various properties of the calculate button including visibility, enabled state, and verifies the button text

Starting URL: https://atidcollege.co.il/Xamples/bmi/

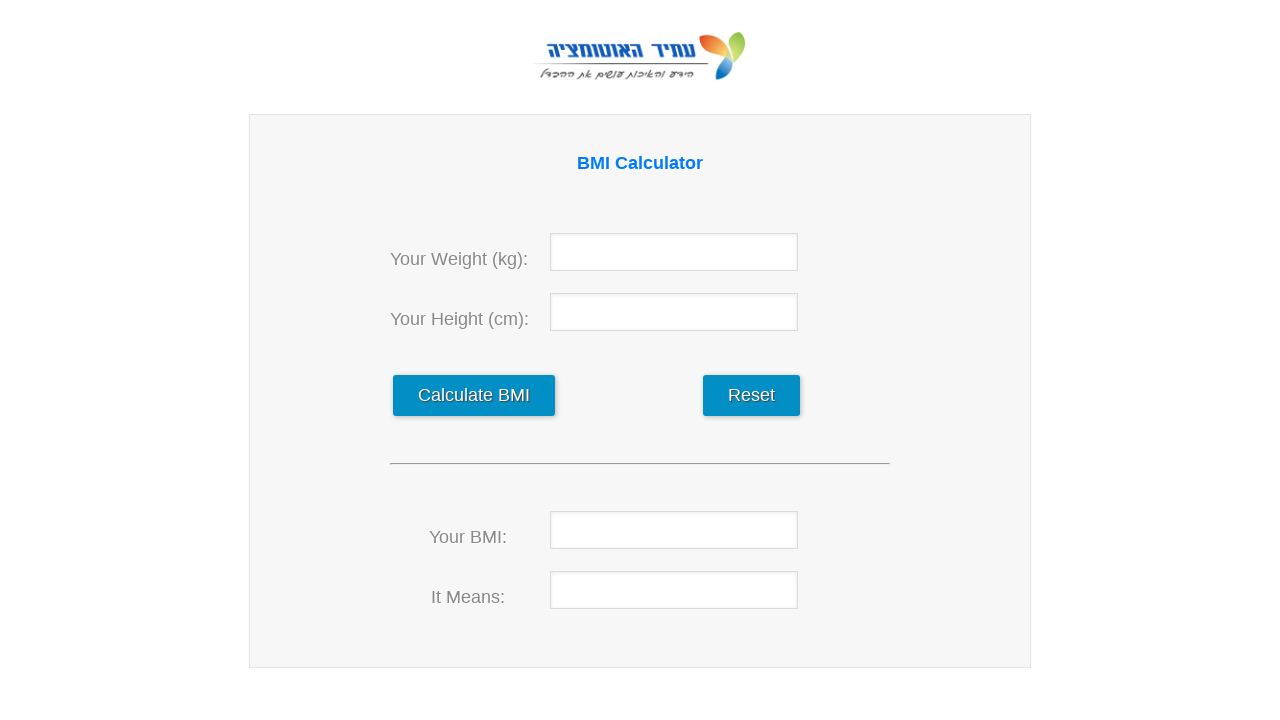

Navigated to BMI calculator page
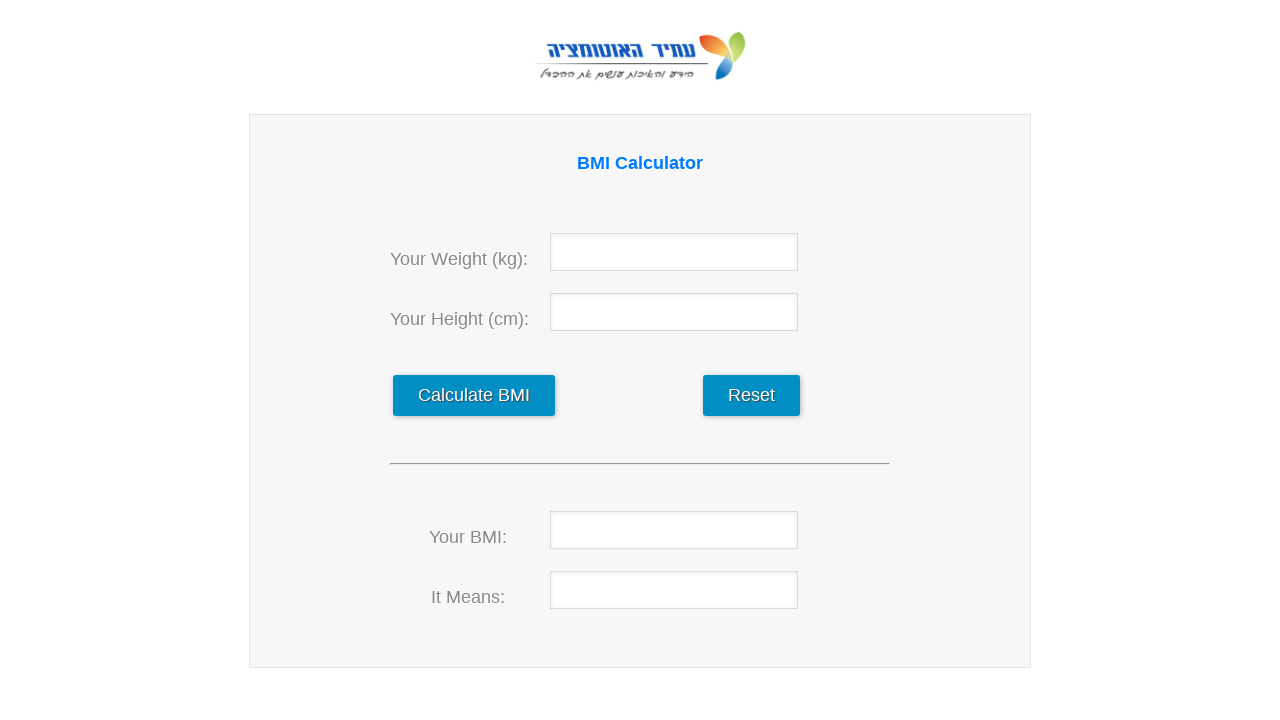

Located the calculate button element
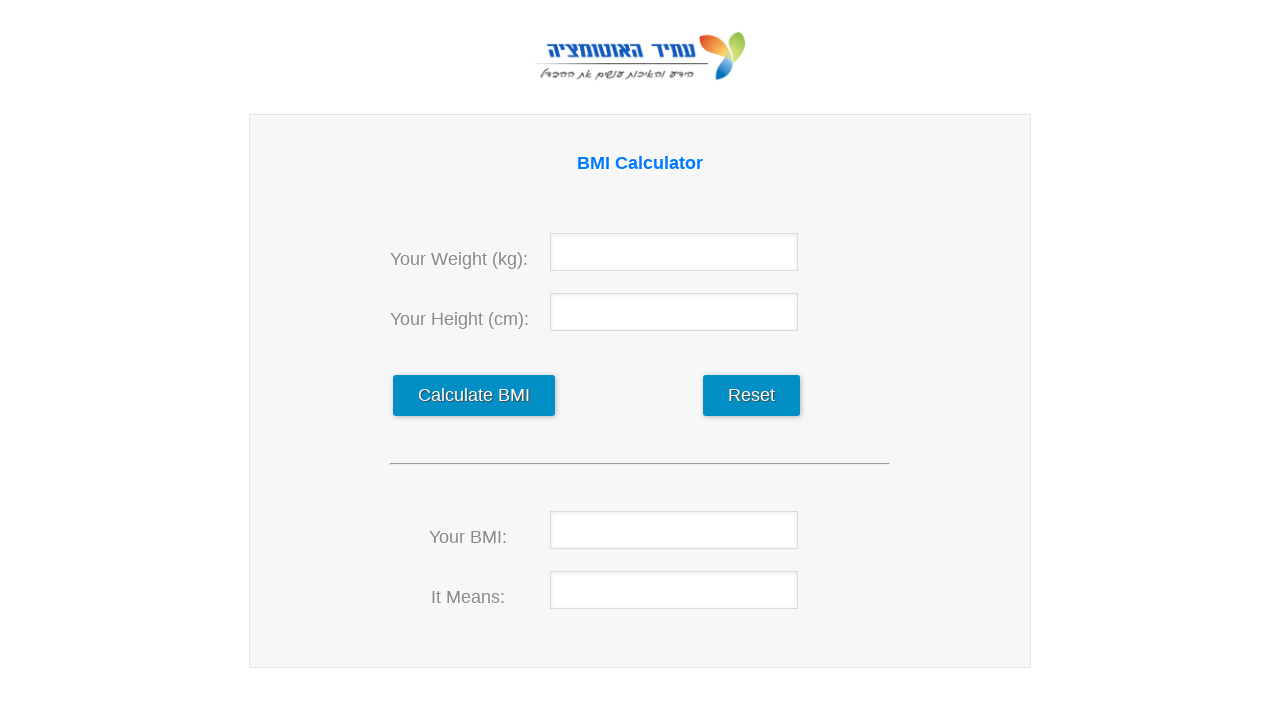

Verified that calculate button is enabled
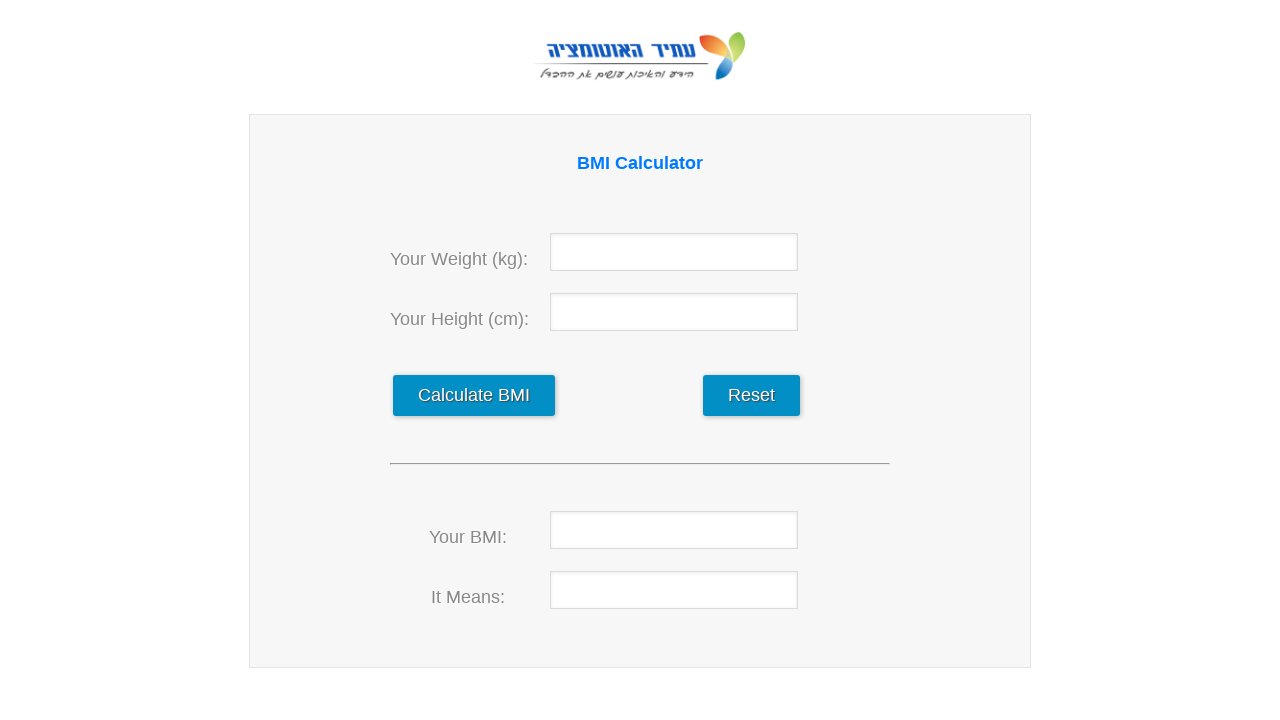

Verified that calculate button is visible
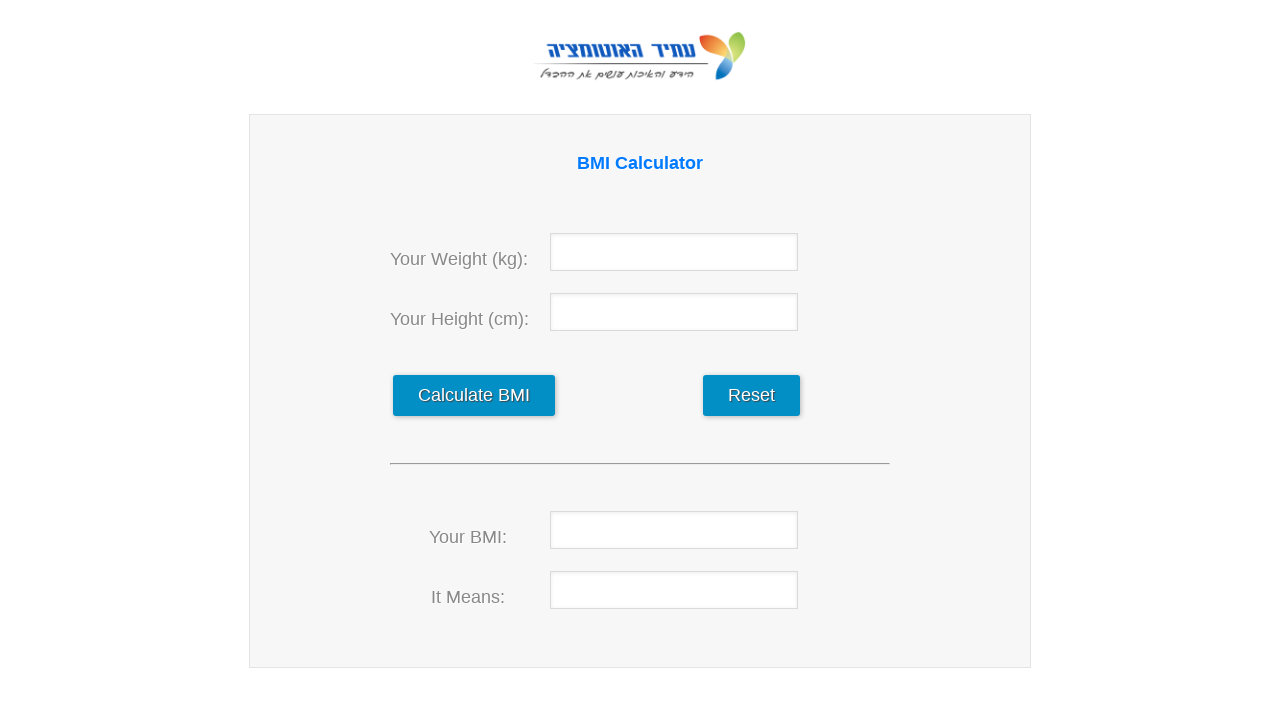

Retrieved button tag name
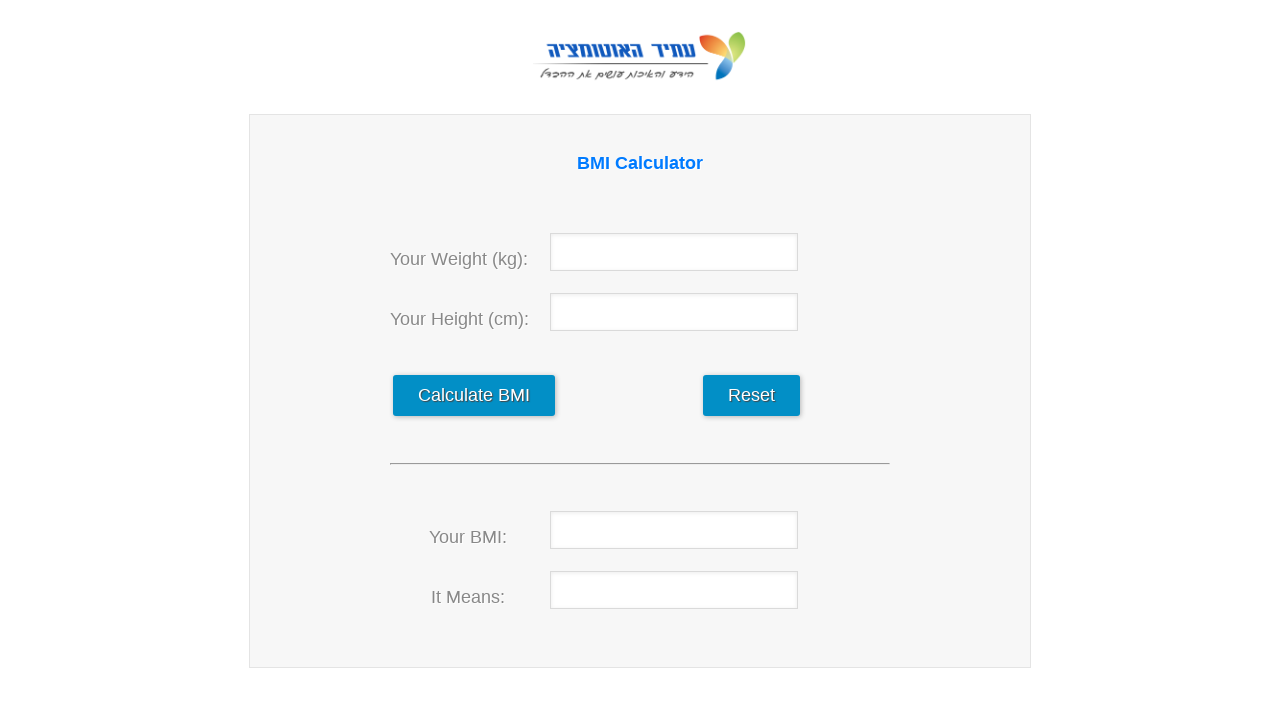

Verified button tag name is 'input'
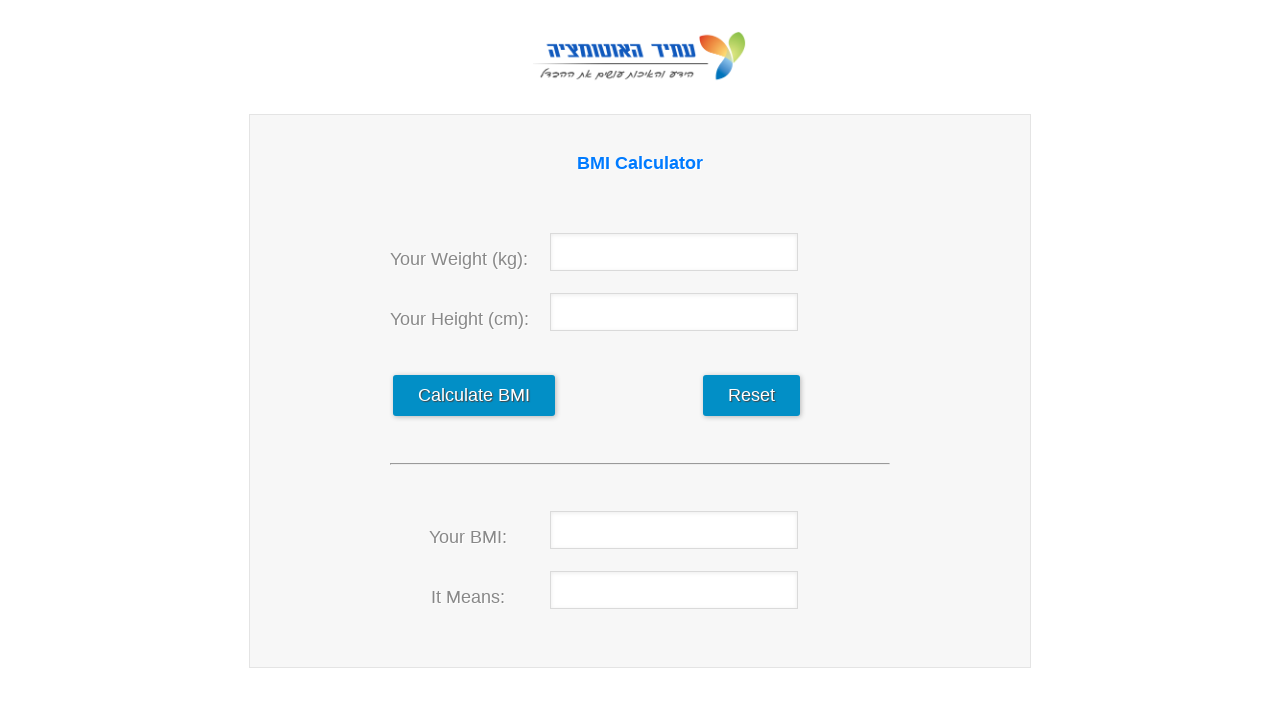

Retrieved button text value attribute
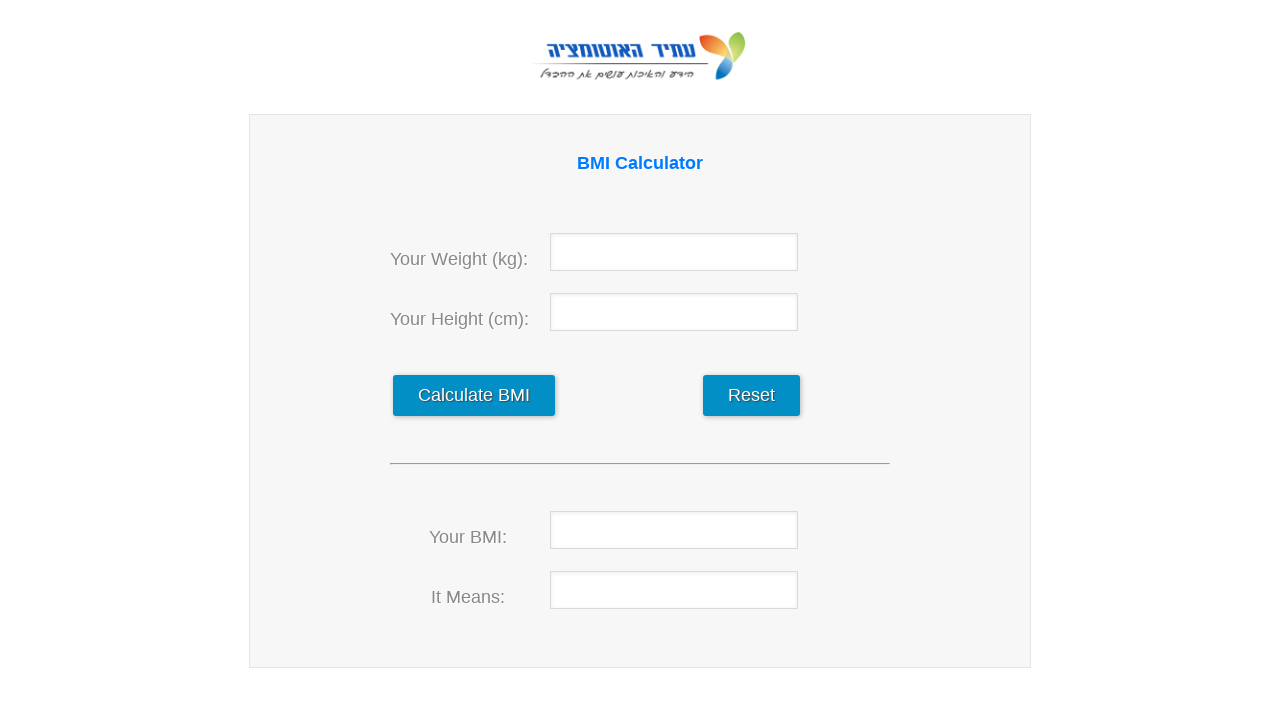

Verified button text is 'Calculate BMI'
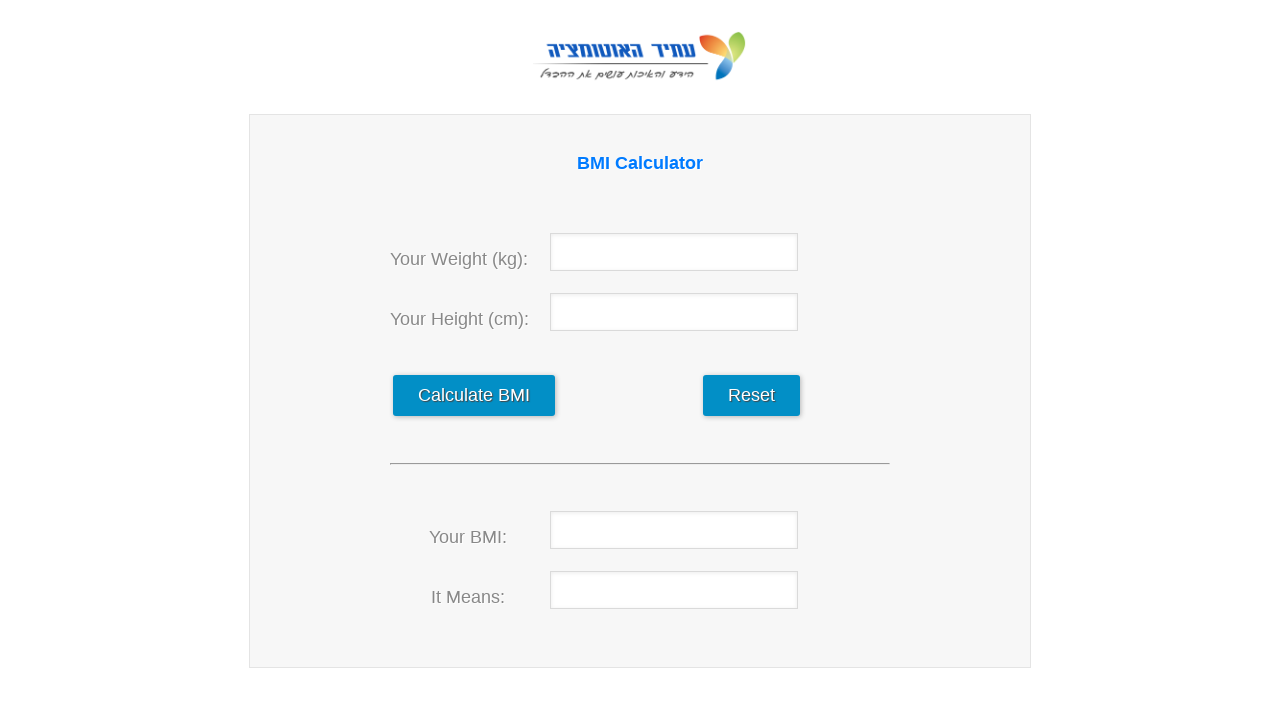

Located the new_input element
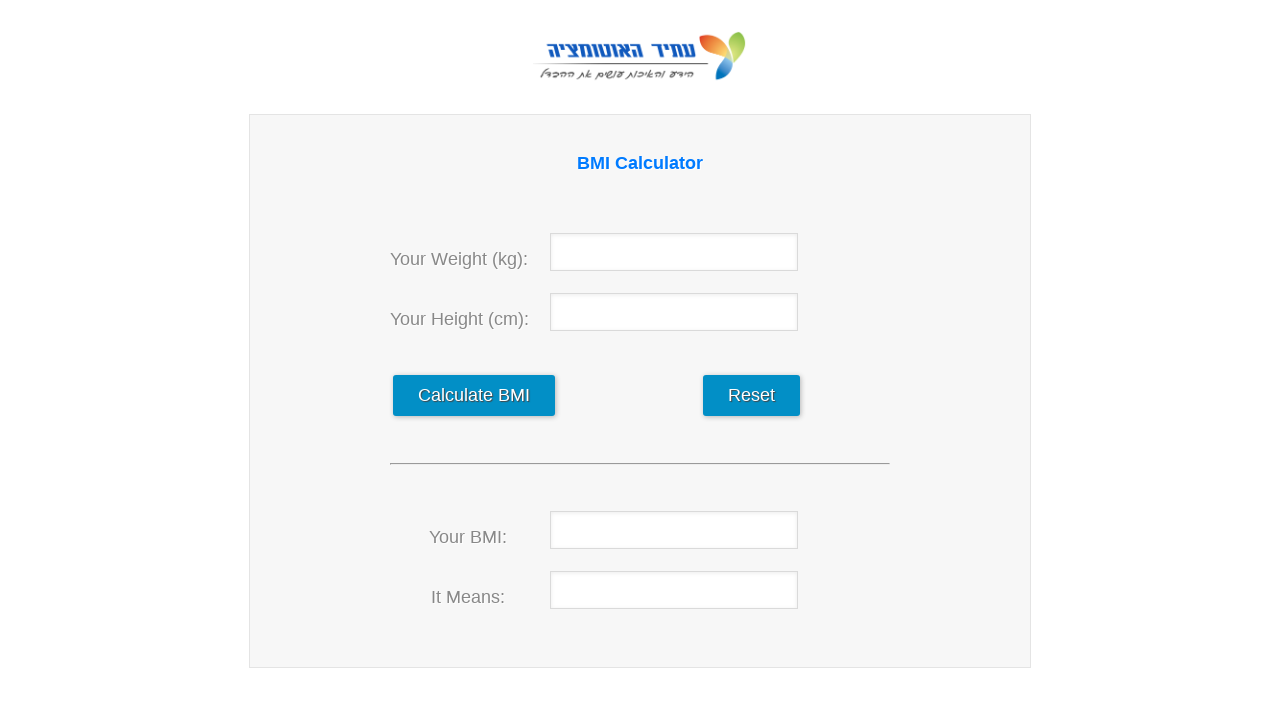

Verified that new_input element is not visible
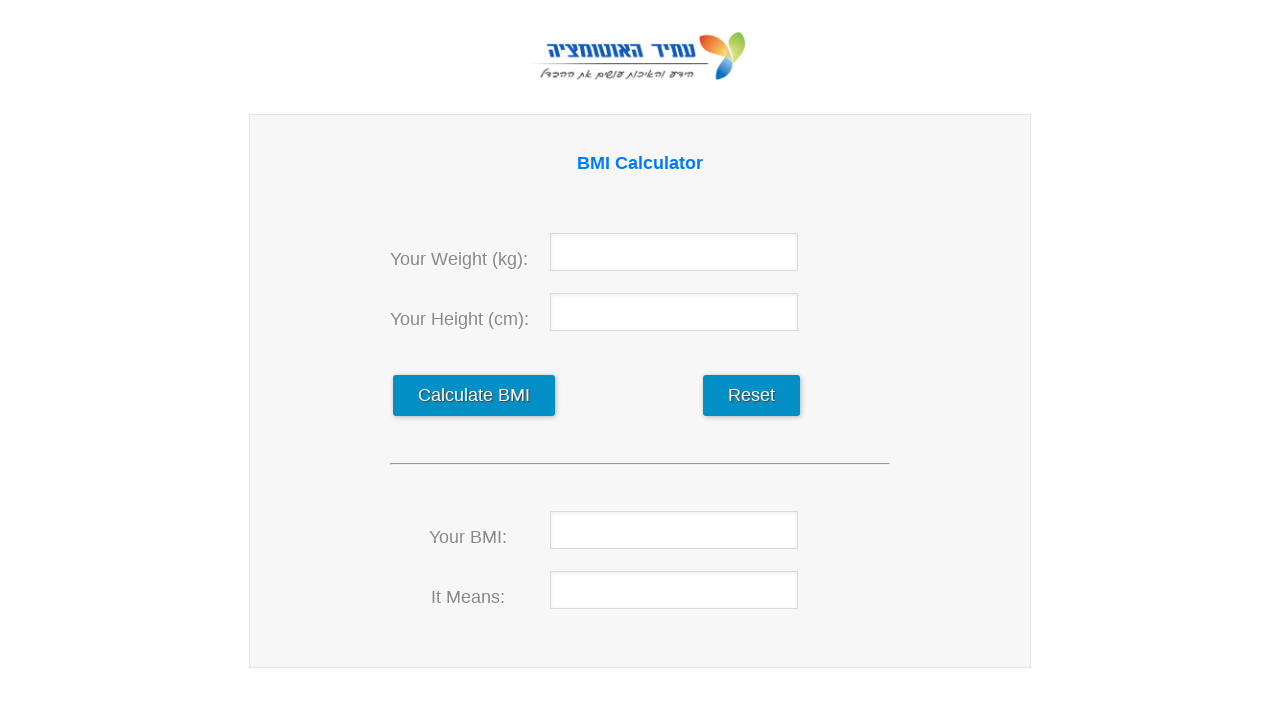

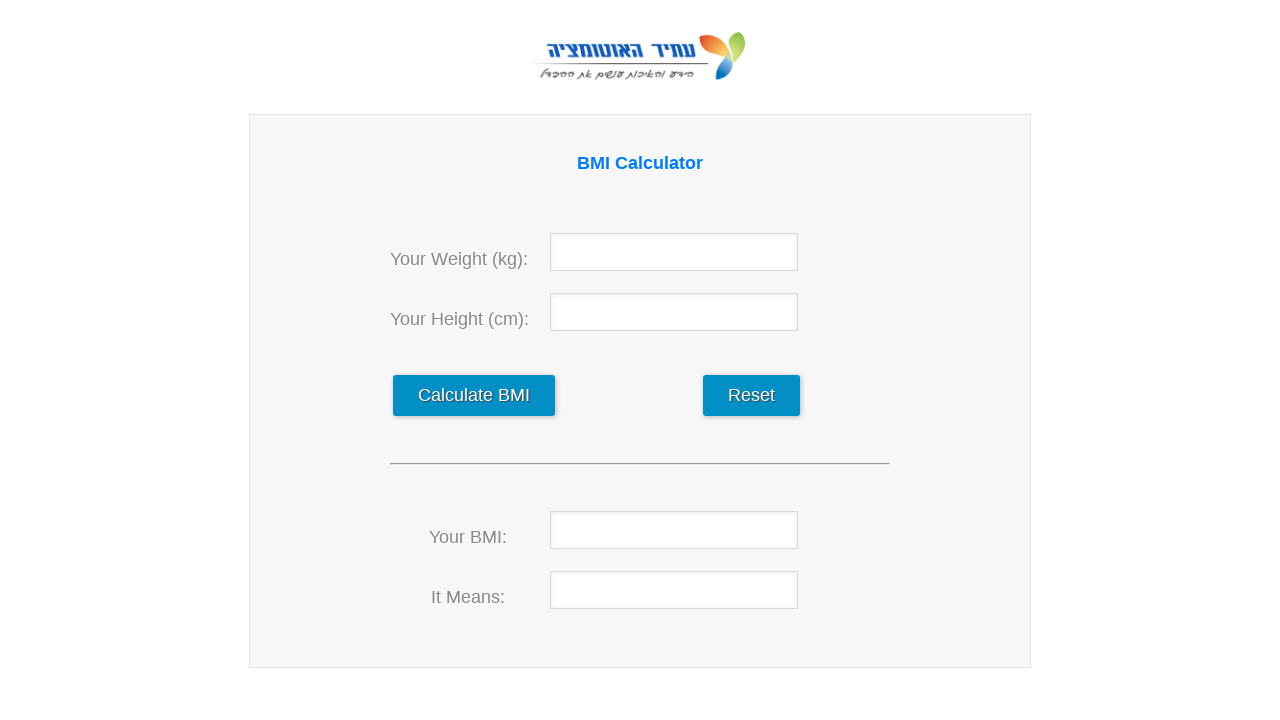